Tests multiple checkbox selection functionality by clicking three checkboxes and submitting the form, then verifying the result text is displayed

Starting URL: https://www.qa-practice.com/elements/checkbox/mult_checkbox

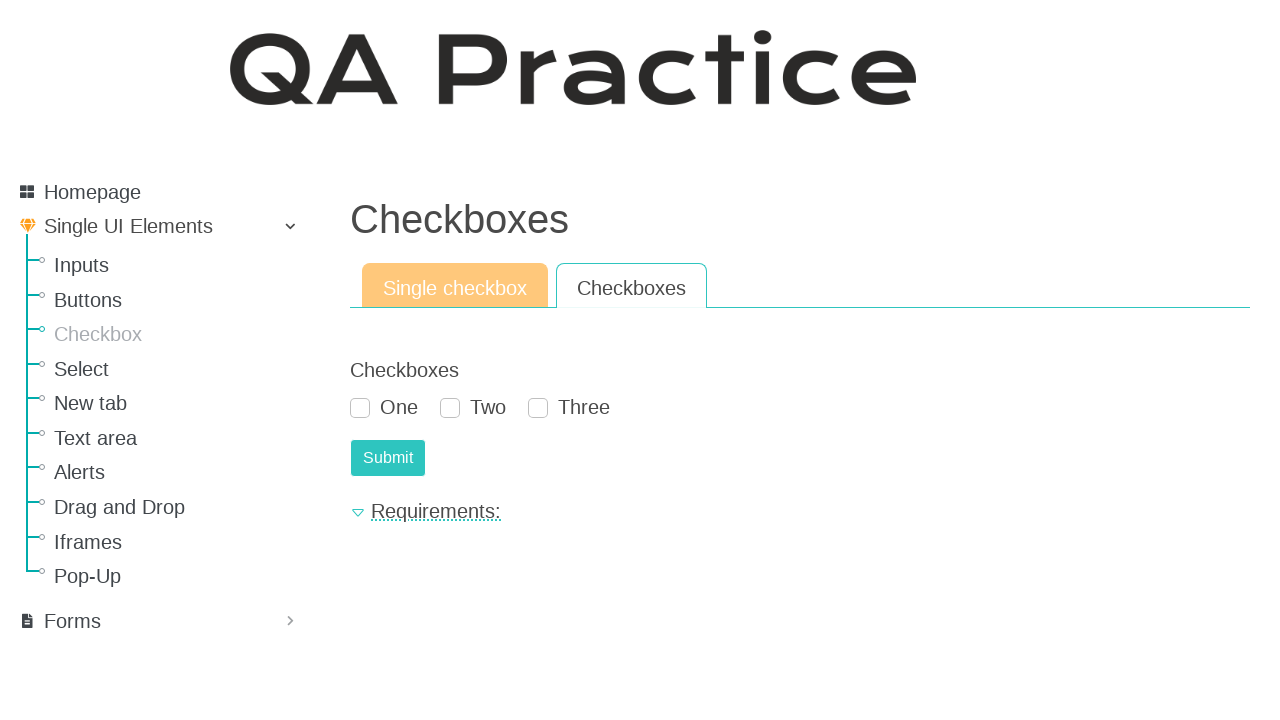

Clicked first checkbox at (360, 408) on #id_checkboxes_0
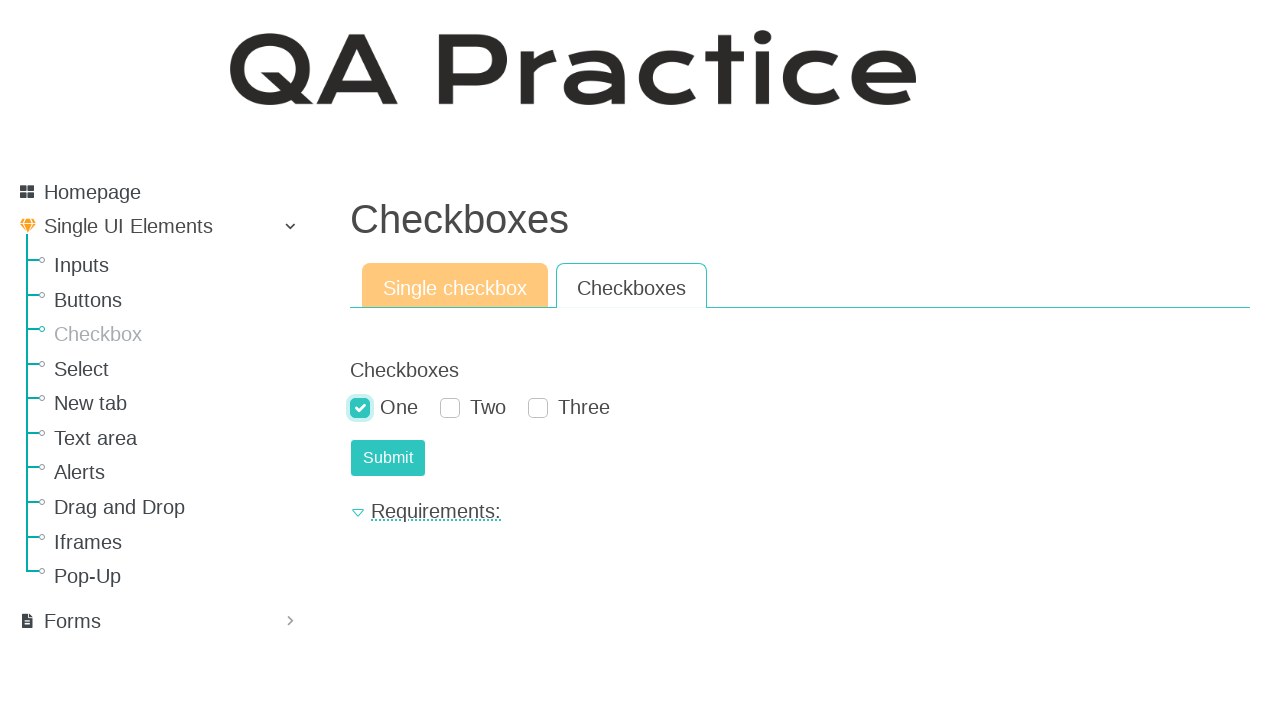

Clicked second checkbox at (450, 408) on #id_checkboxes_1
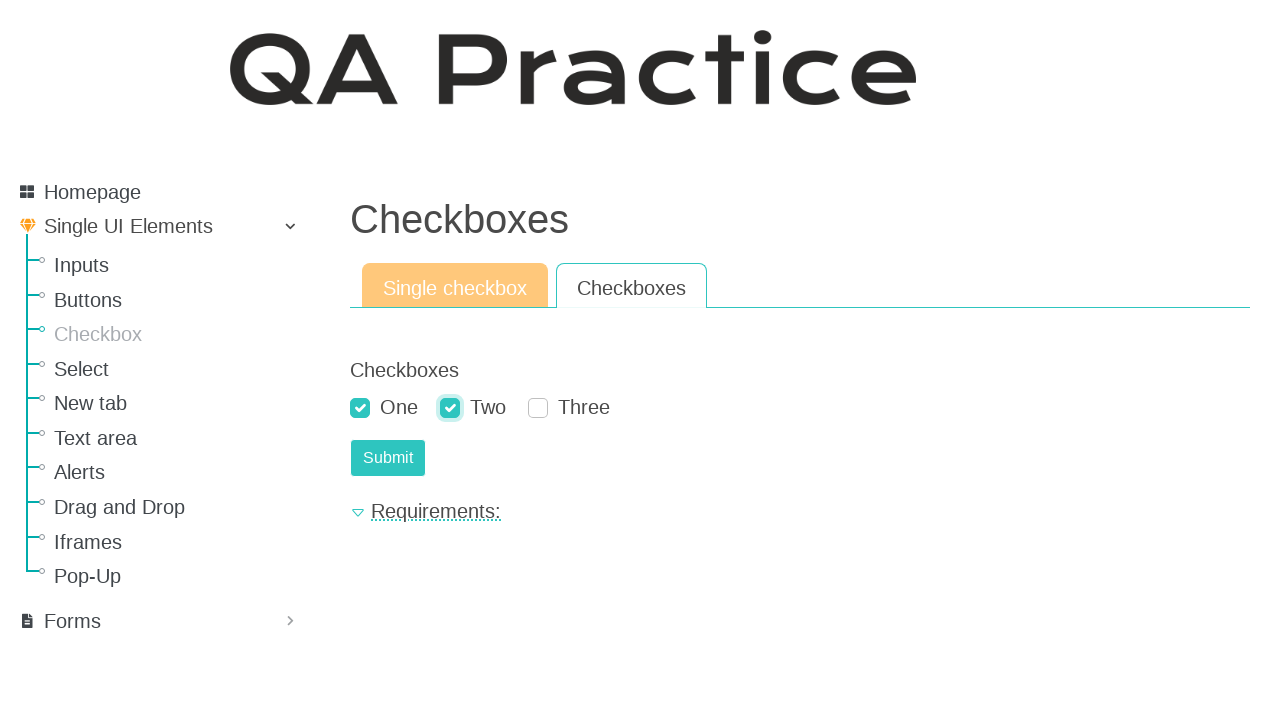

Clicked third checkbox at (538, 408) on #id_checkboxes_2
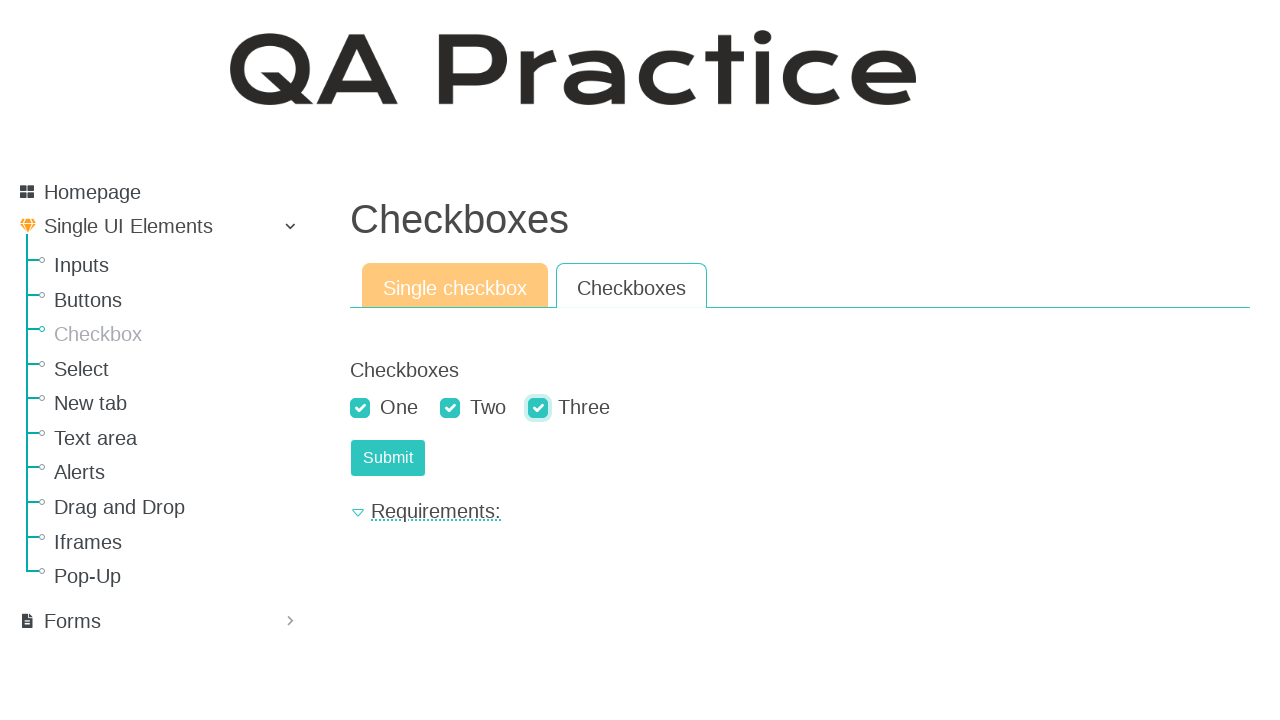

Clicked submit button to submit the form at (388, 458) on #submit-id-submit
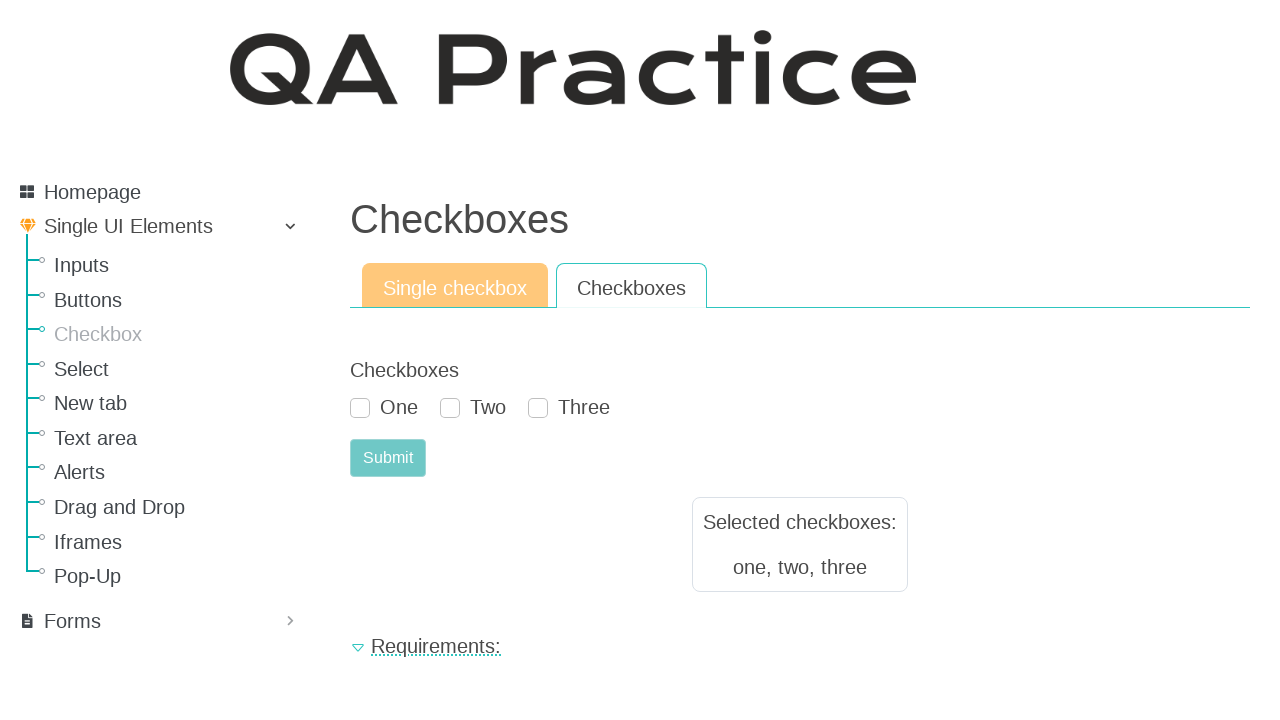

Result text element loaded successfully
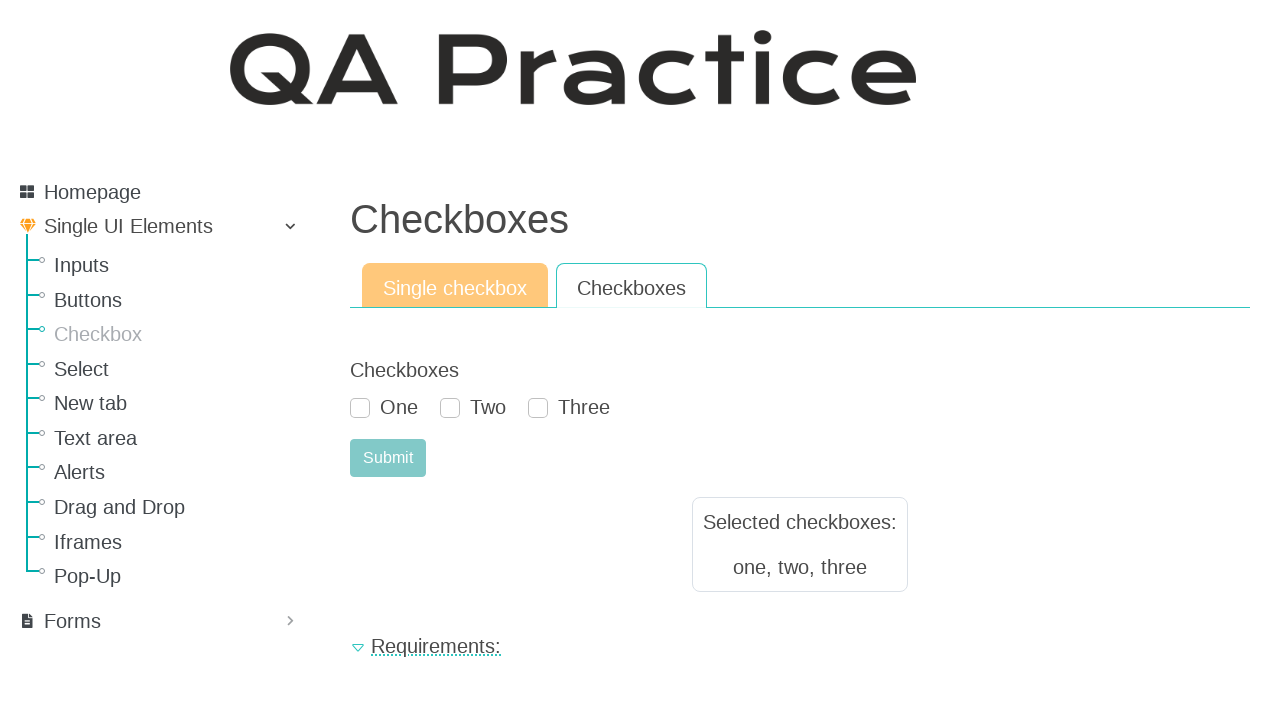

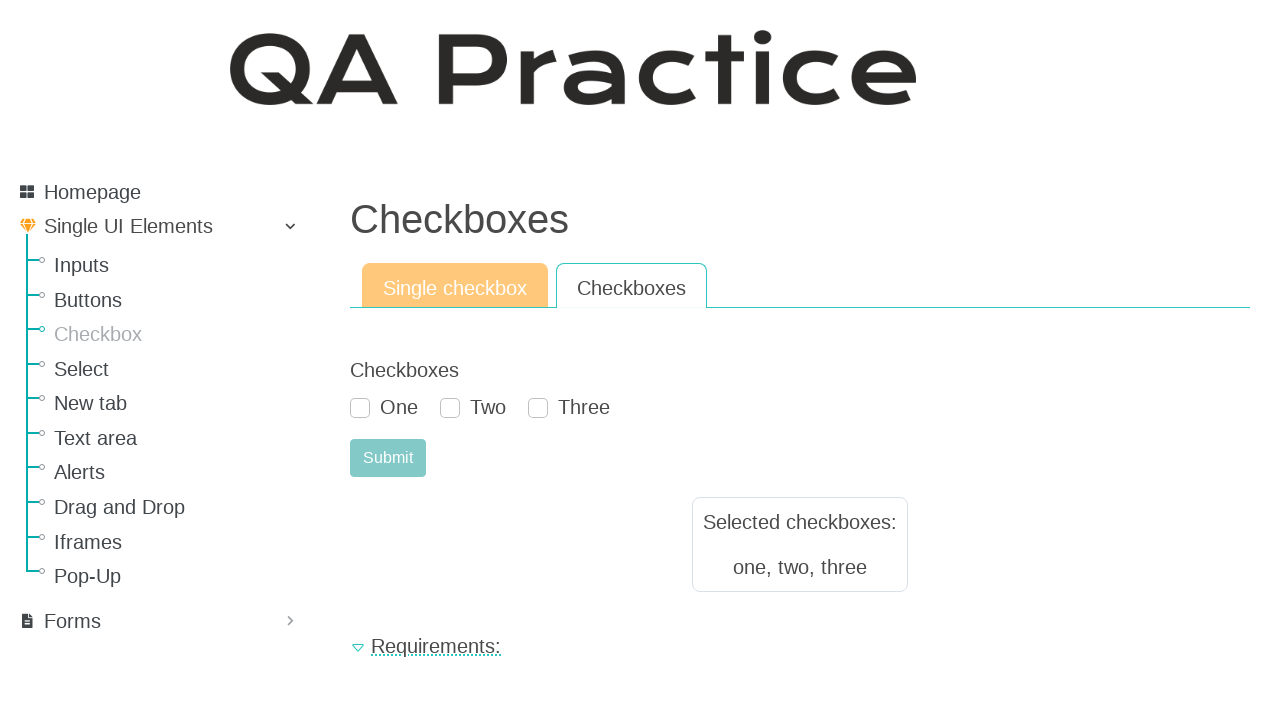